Tests responsive rendering on Desktop viewport (1920x1080)

Starting URL: https://playwright.dev/

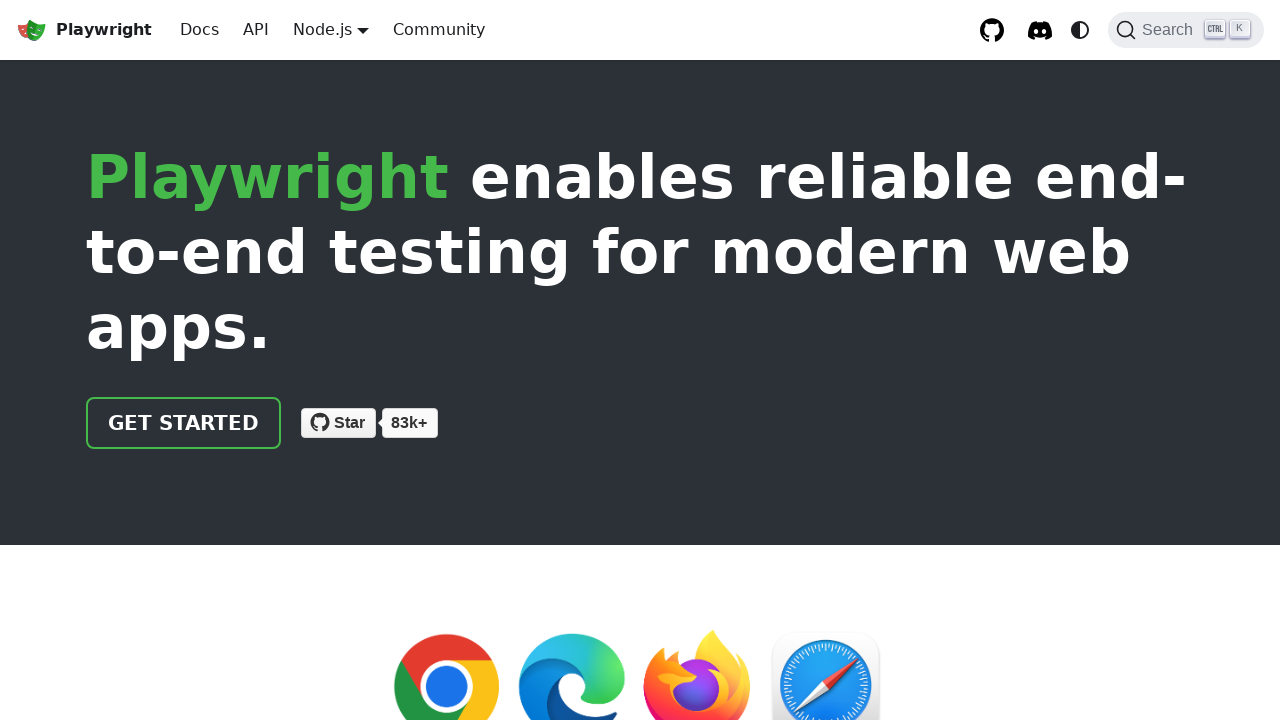

Set viewport to desktop size (1920x1080)
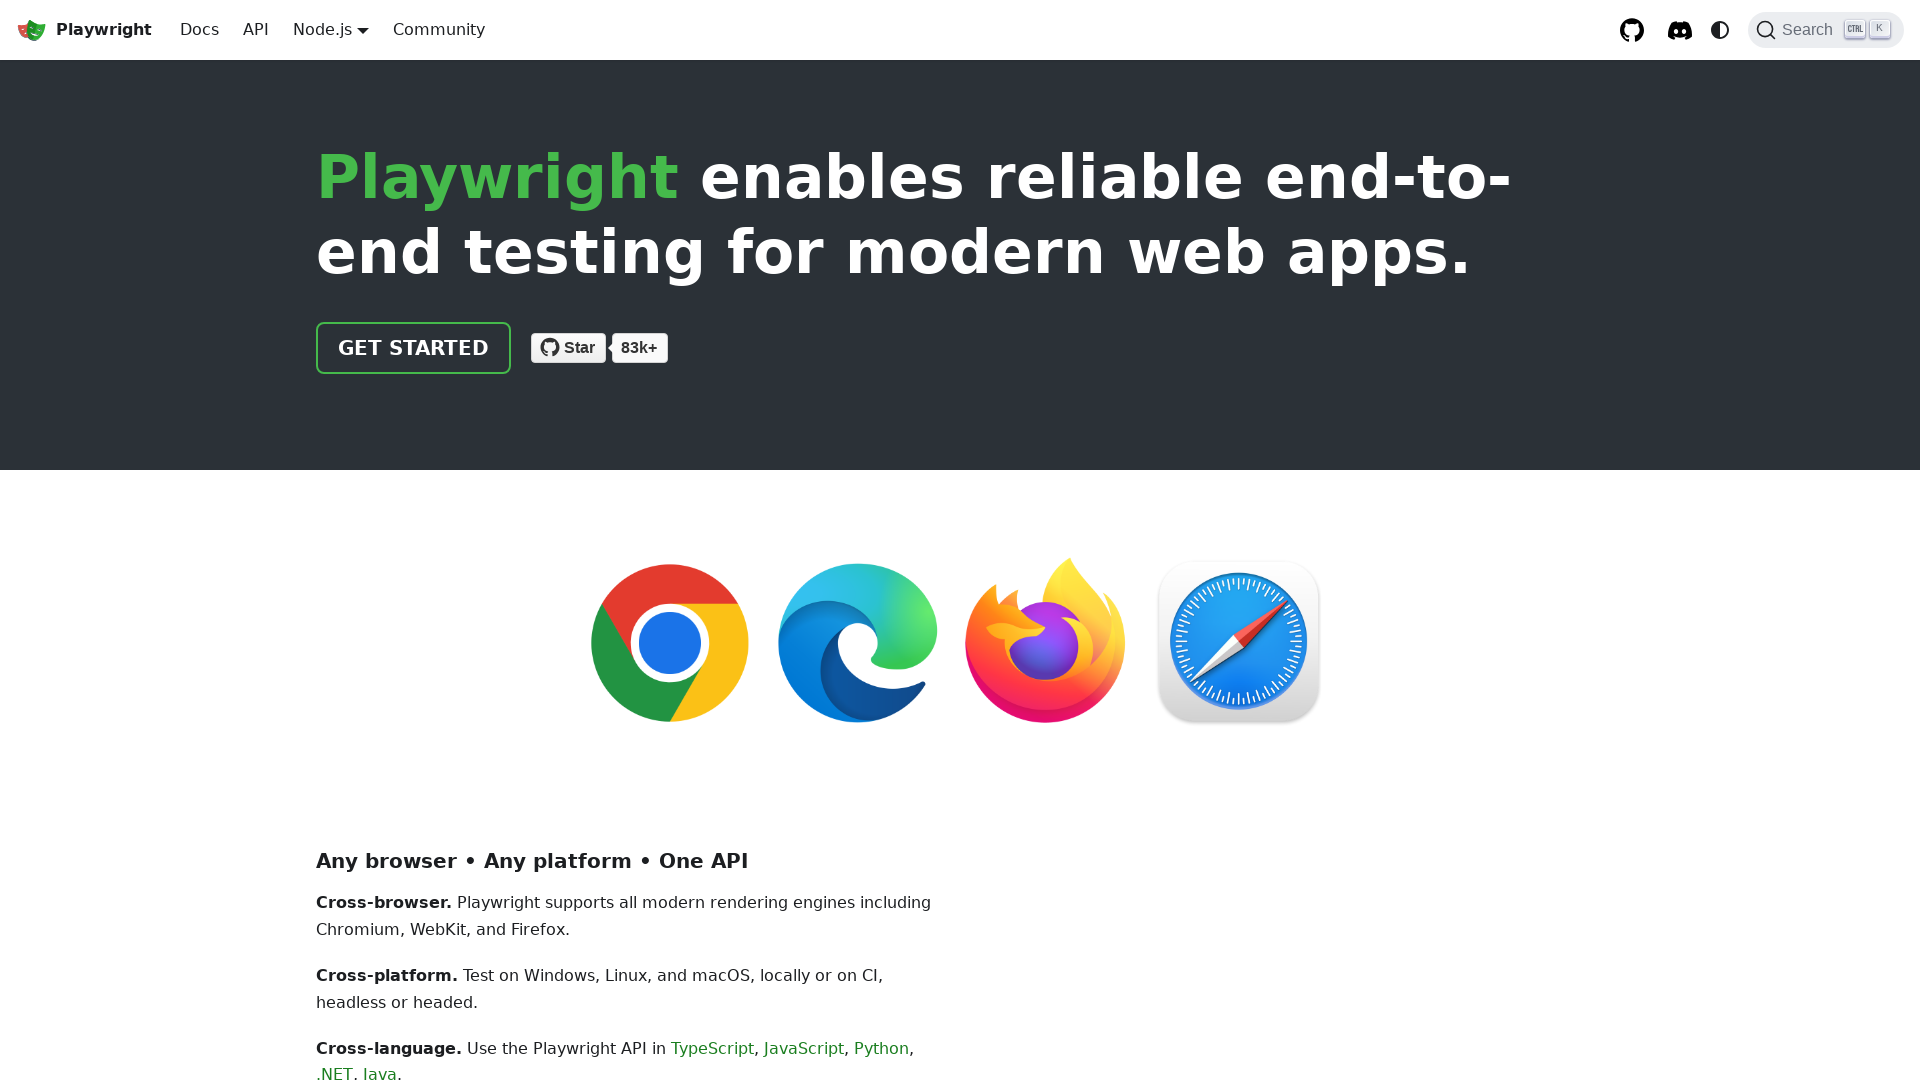

Reloaded page with desktop viewport
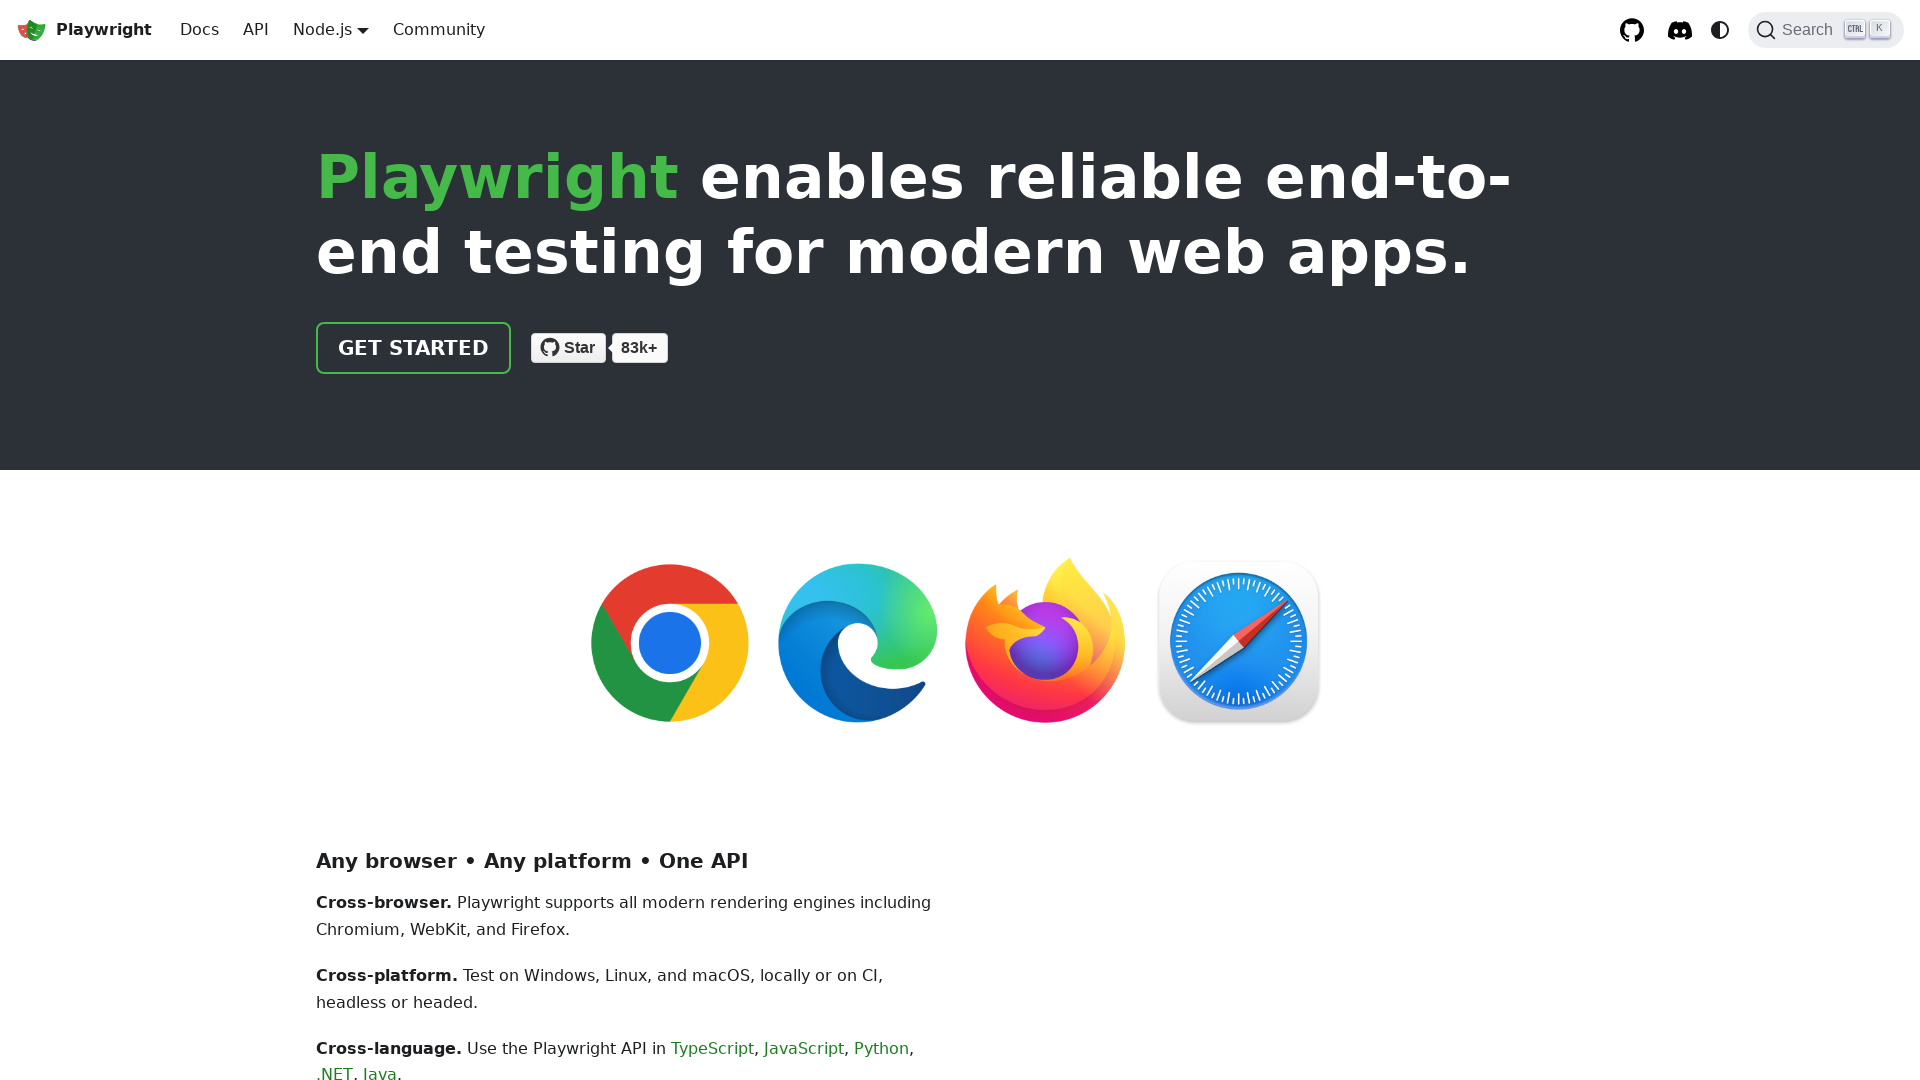

Page loaded successfully (networkidle state reached)
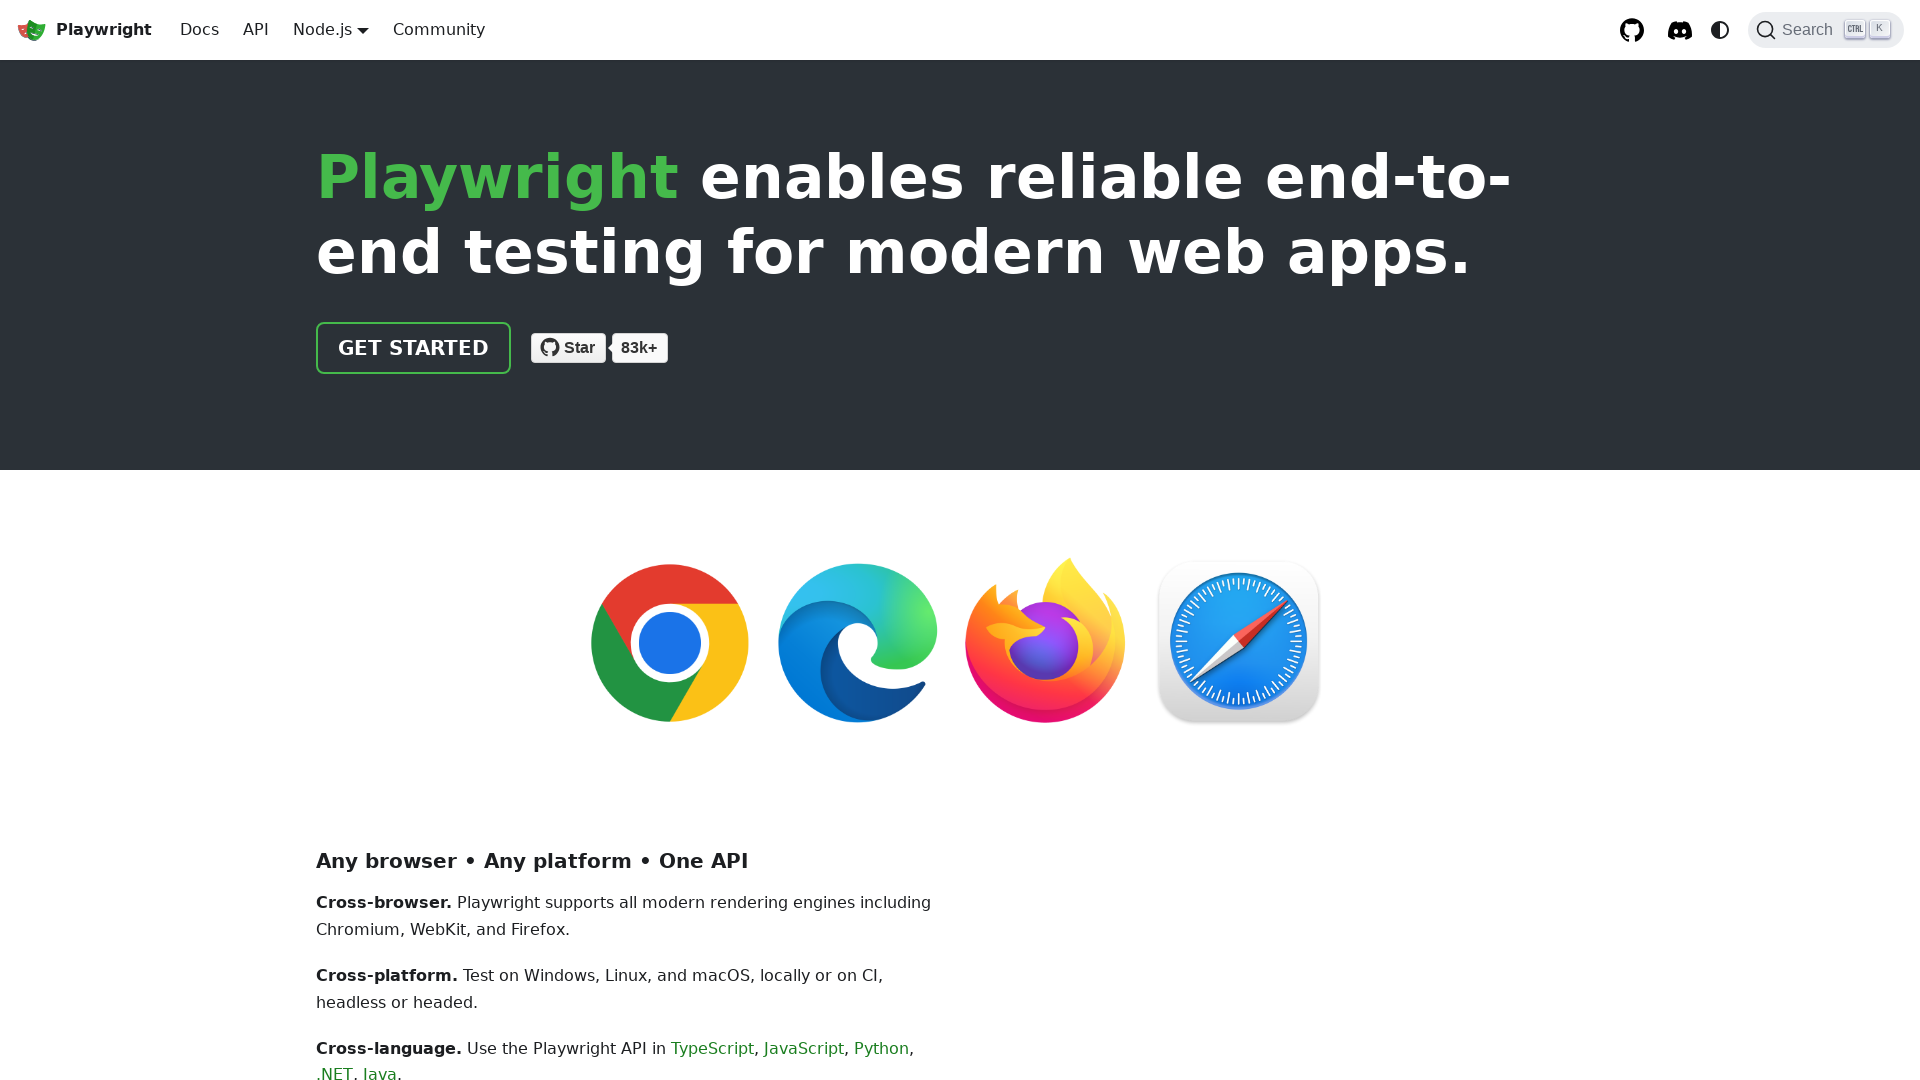

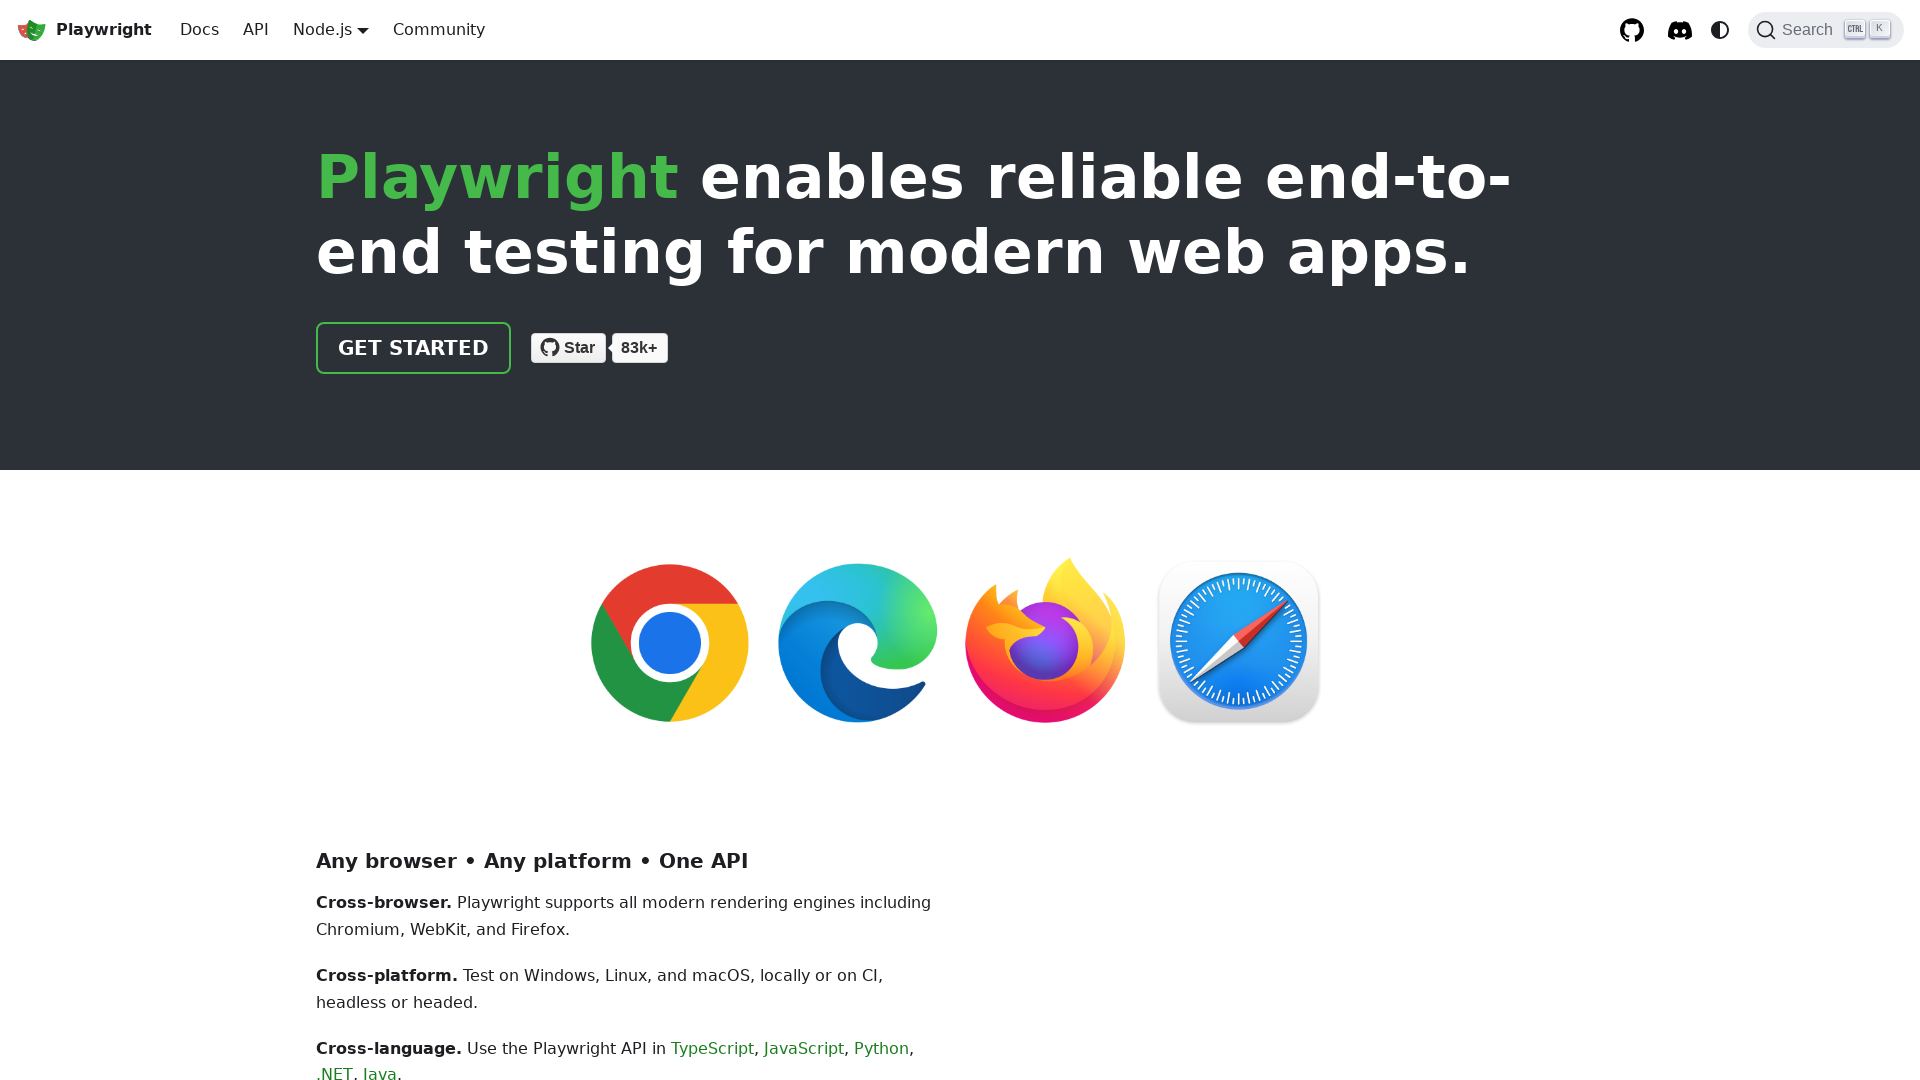